Tests the calculator's subtraction operation by entering 3.5 - 1.2 and verifying the result is 2.3

Starting URL: https://calculatorhtml.onrender.com/

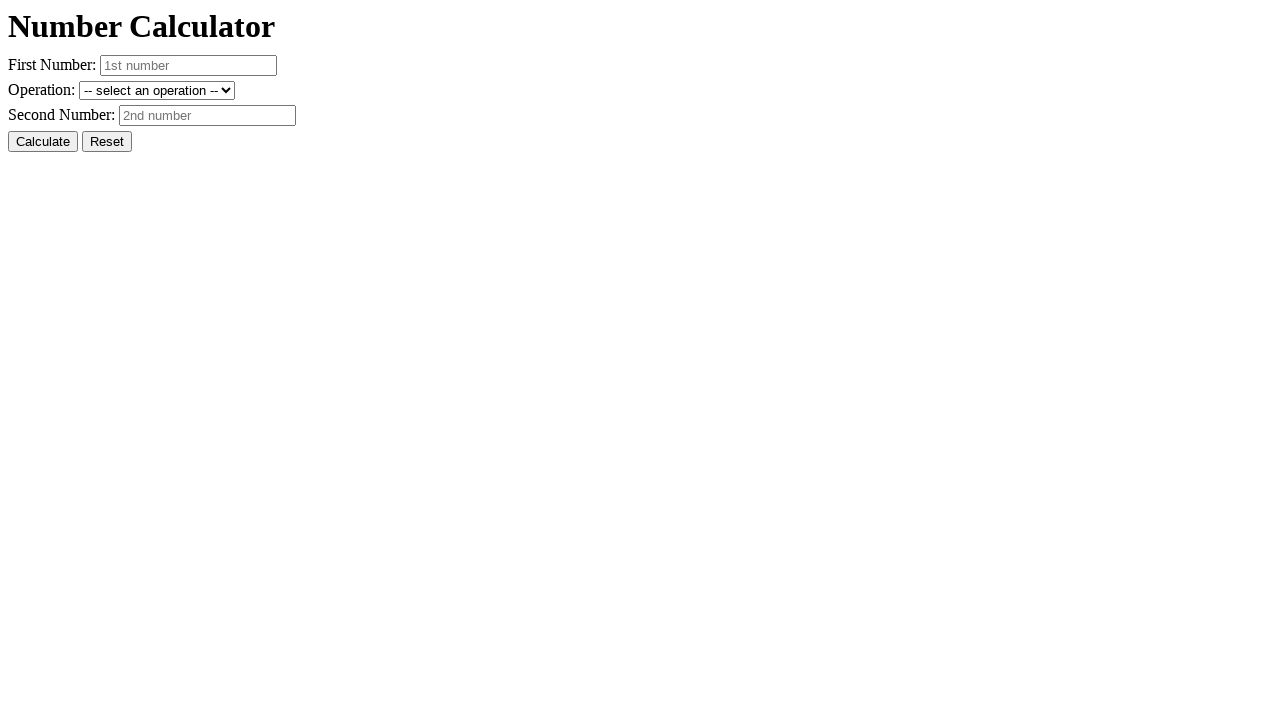

Clicked reset button to clear previous values at (107, 142) on #resetButton
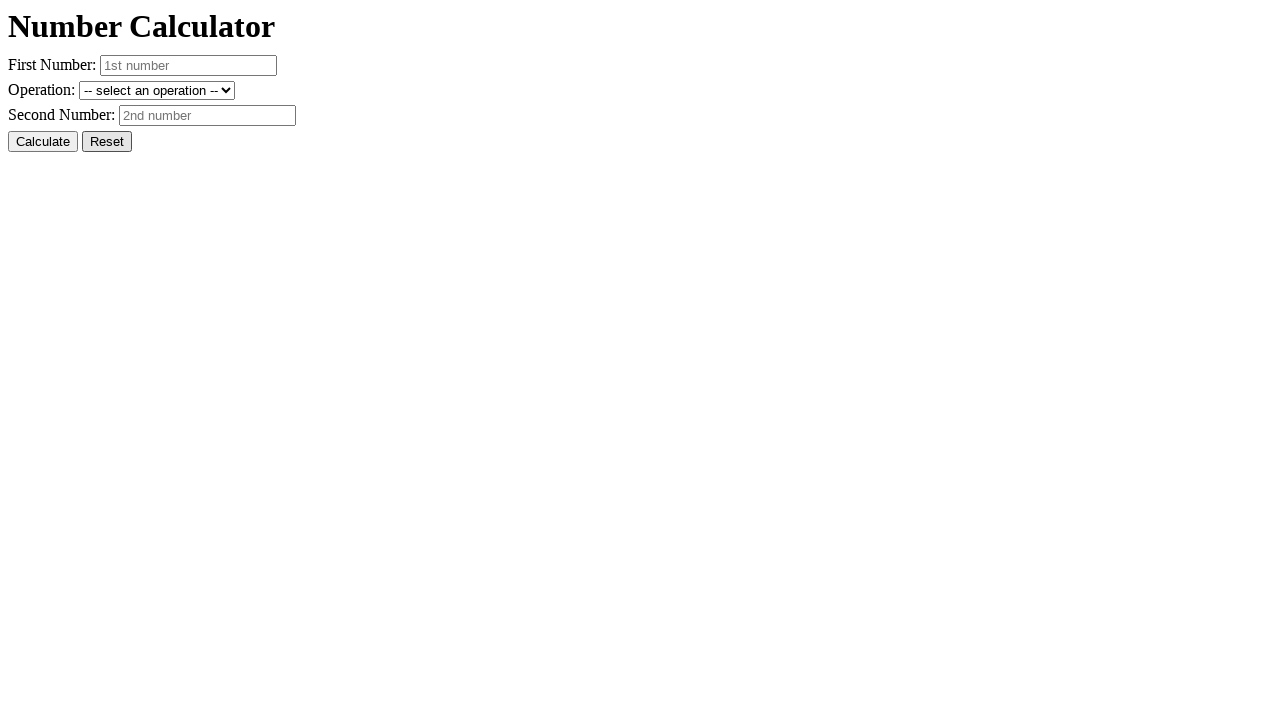

Entered first number: 3.5 on #number1
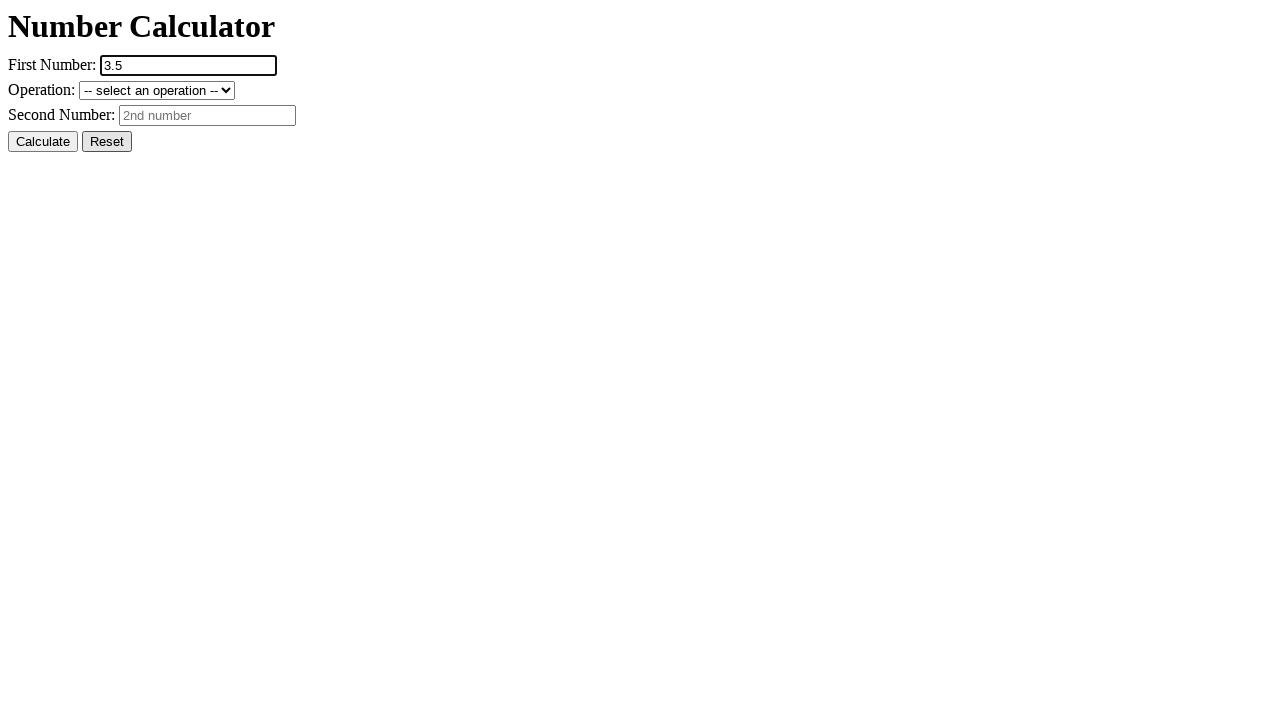

Entered second number: 1.2 on #number2
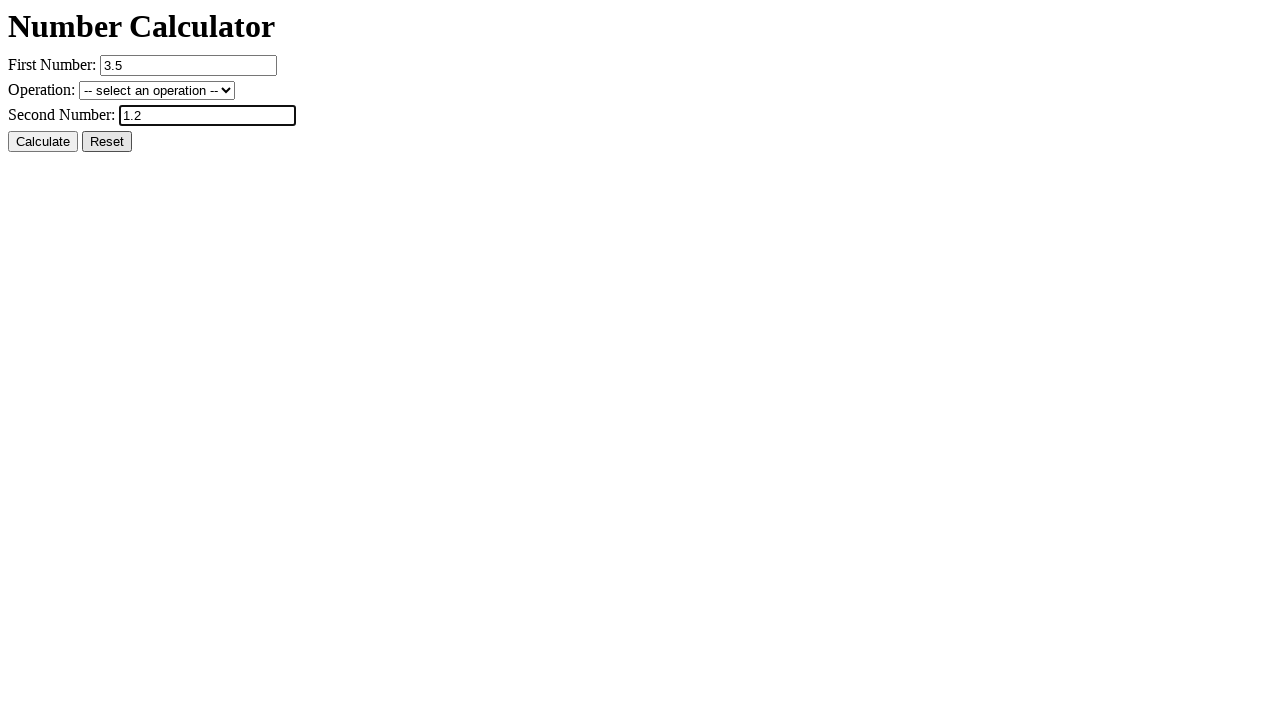

Selected subtraction operation on #operation
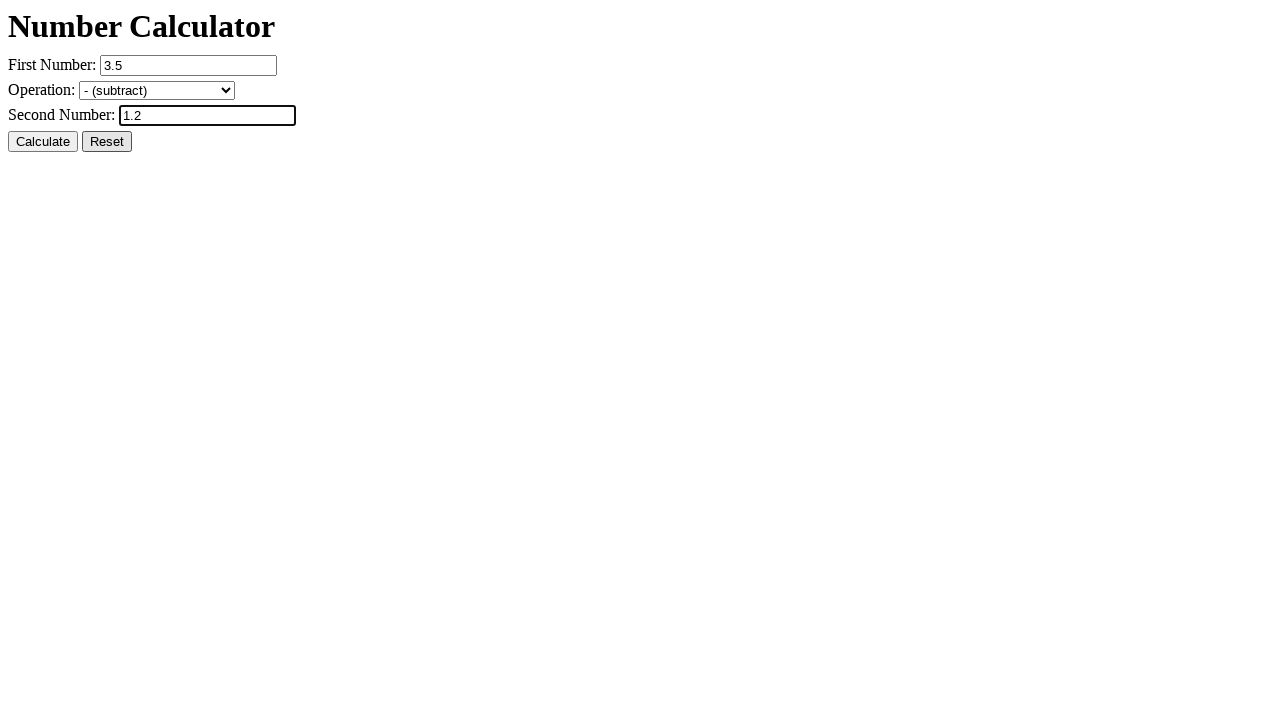

Clicked calculate button at (43, 142) on #calcButton
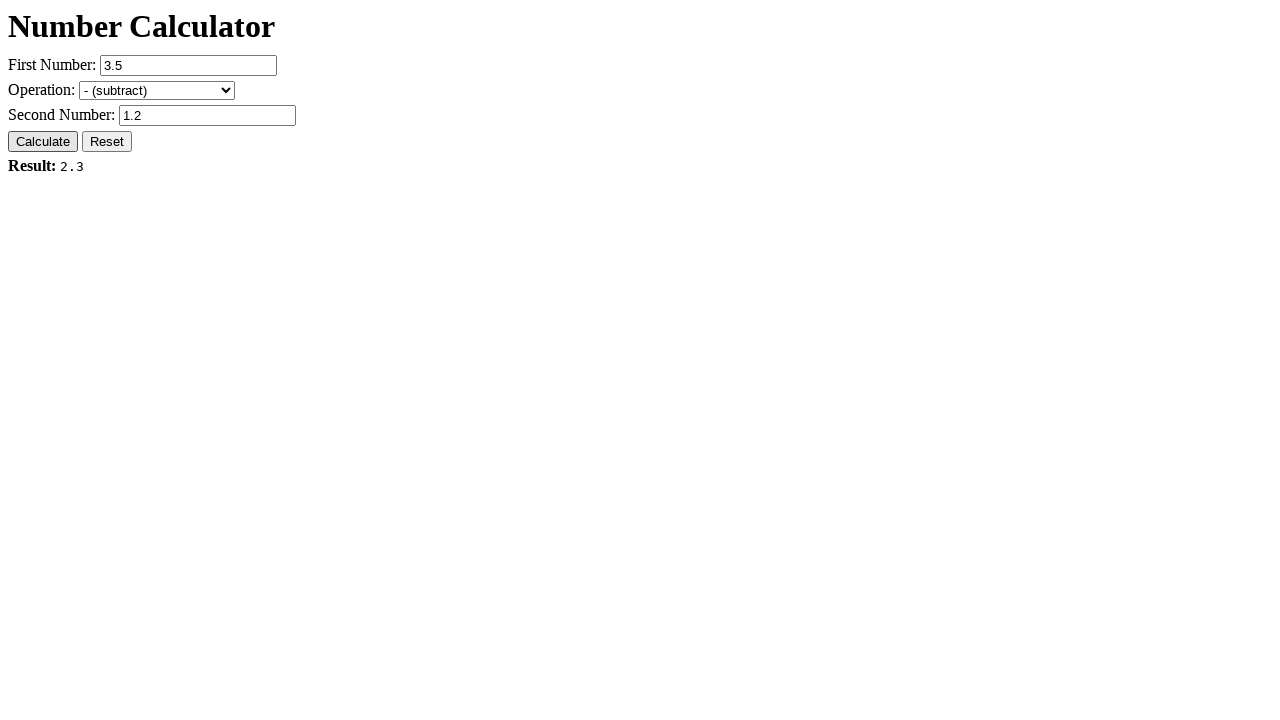

Verified result displays 'Result: 2.3' - subtraction operation successful
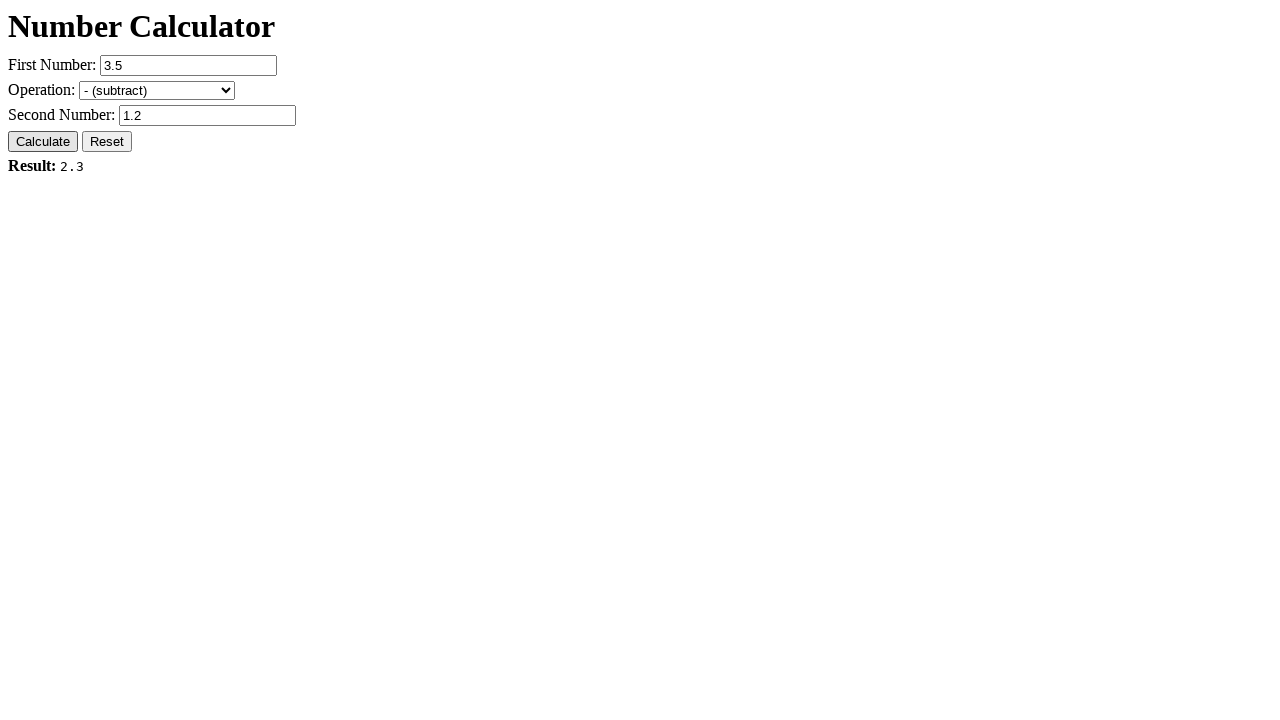

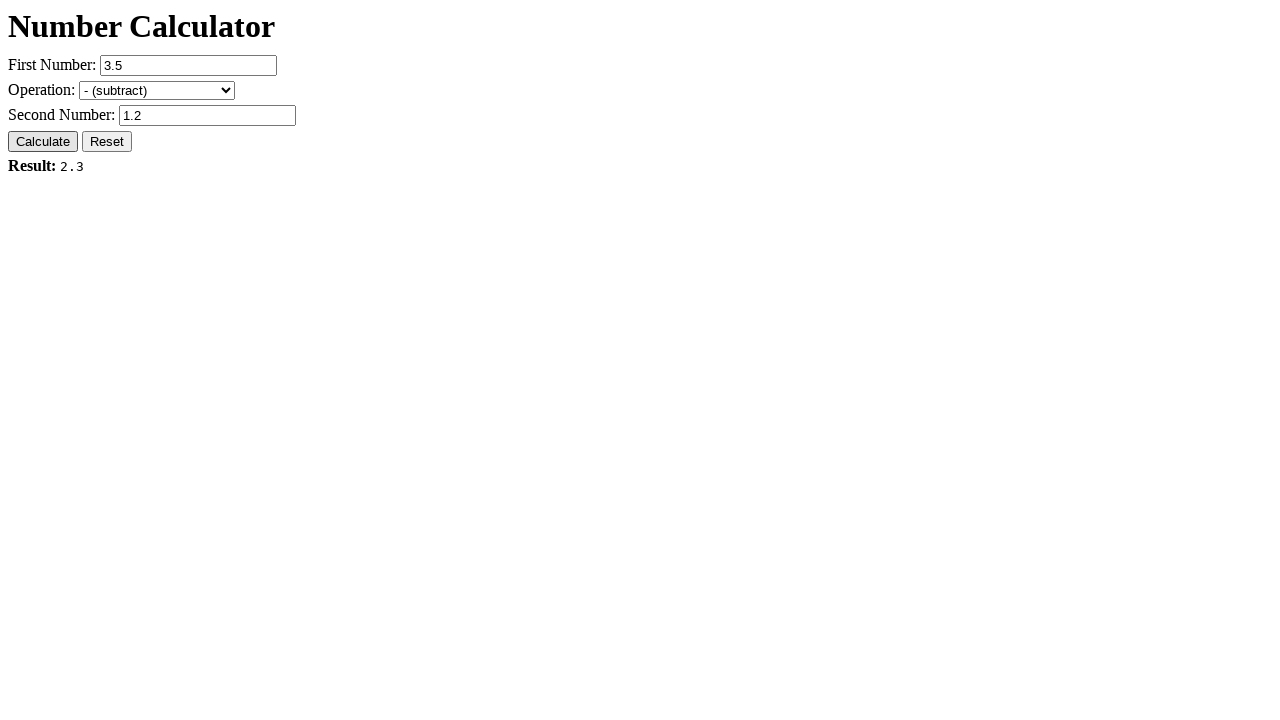